Navigates to the Feed the Monster app and verifies that essential UI elements (background, progress bar, version info) are visible on startup

Starting URL: https://feedthemonsterdev.curiouscontent.org/

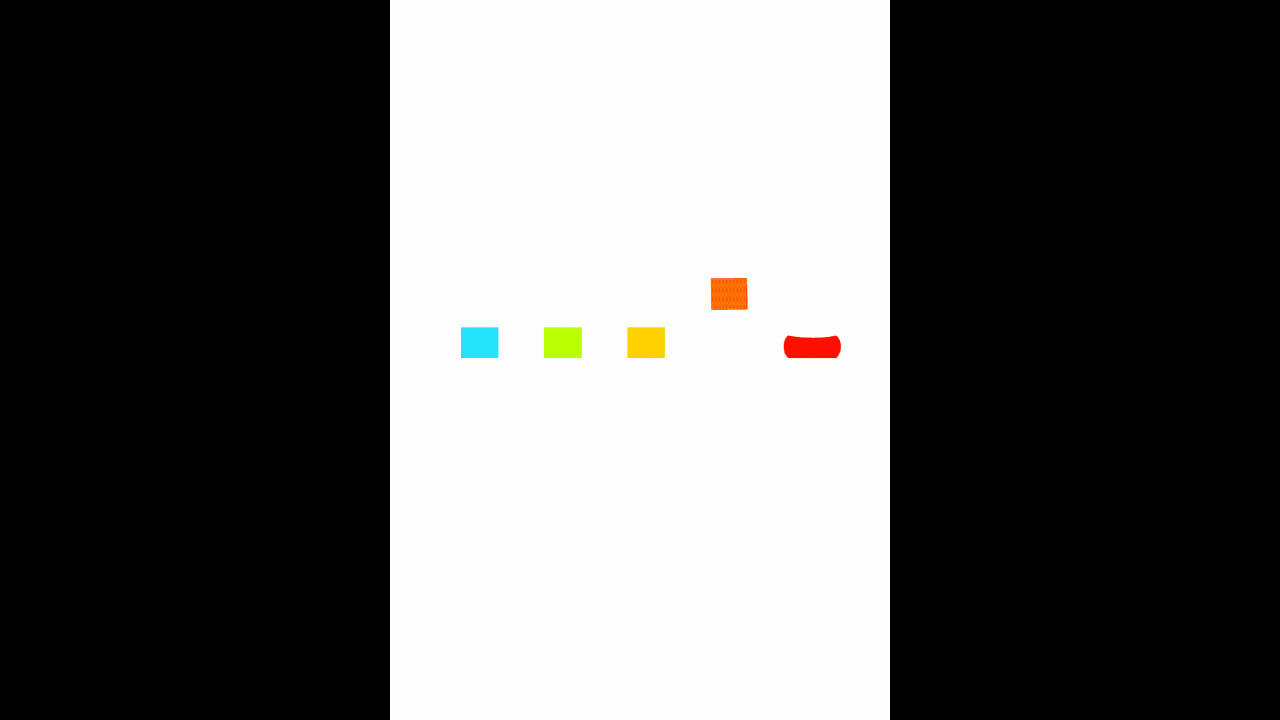

Background element is visible on startup
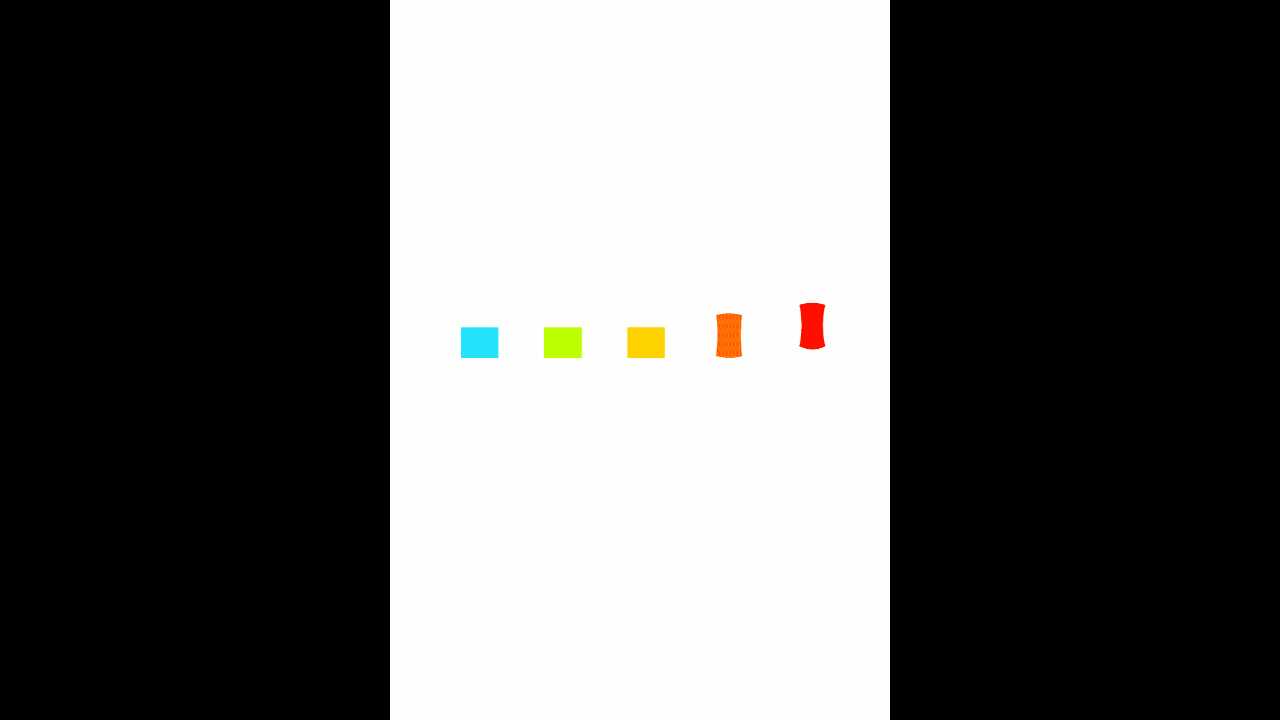

Progress bar element is visible
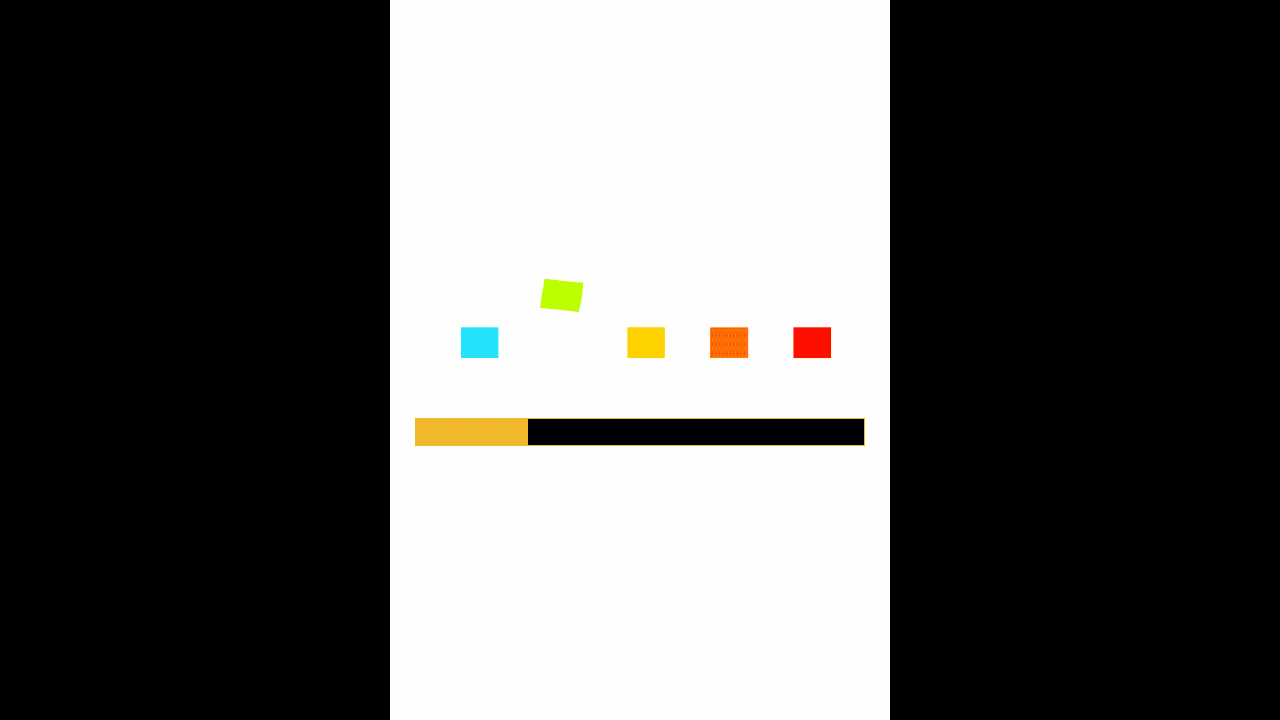

Progress bar container element is visible
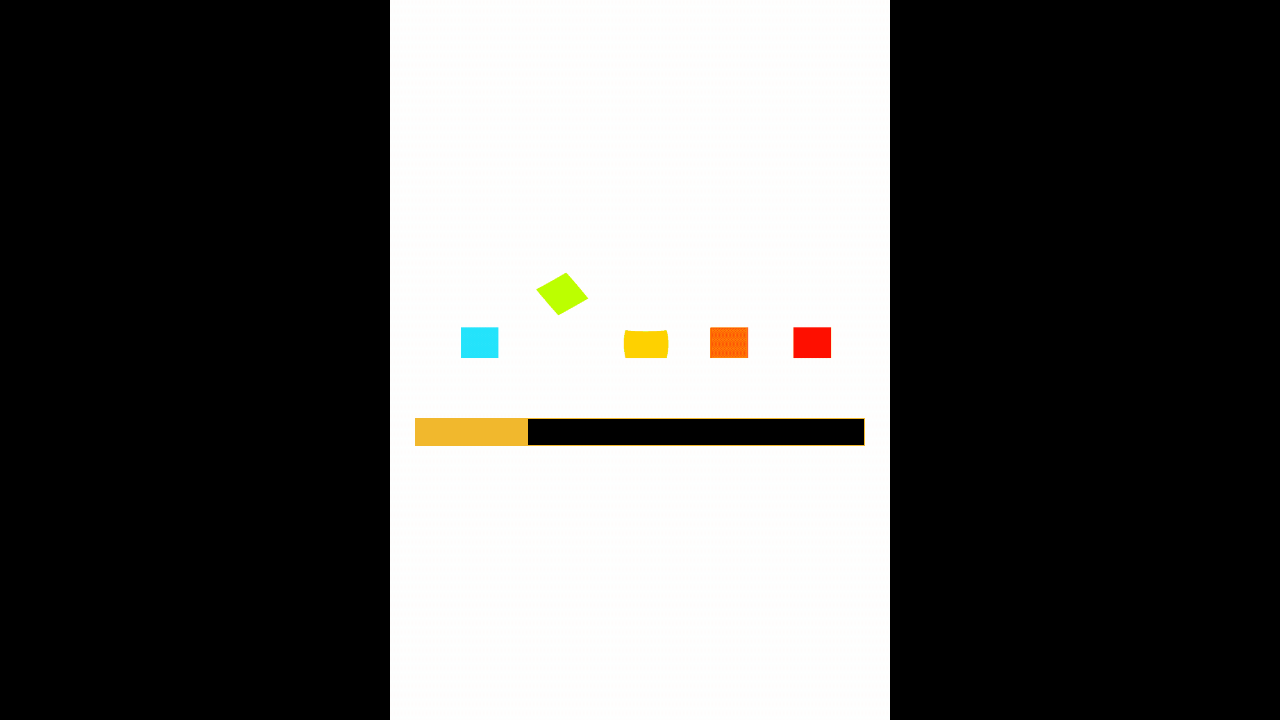

Version info element is visible
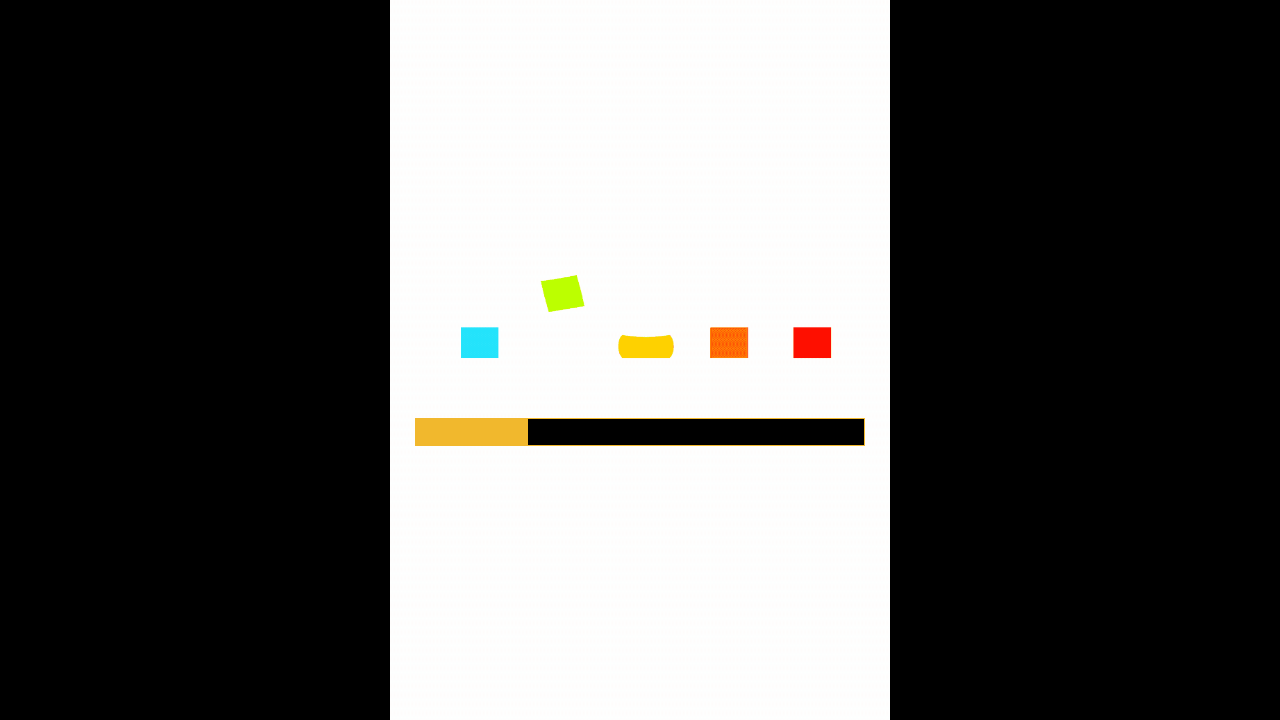

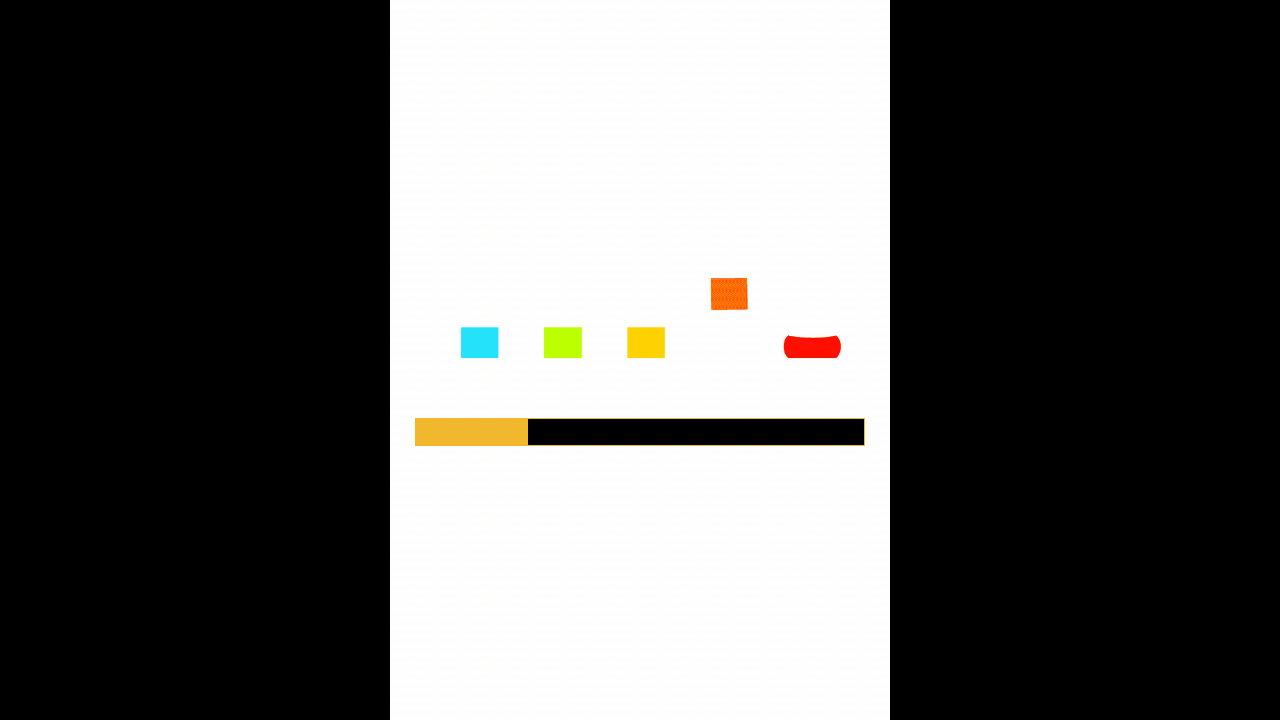